Tests drawing a shape on the signature pad canvas using loop-based mouse movements, then clicks the Clear button to reset the canvas

Starting URL: http://szimek.github.io/signature_pad/

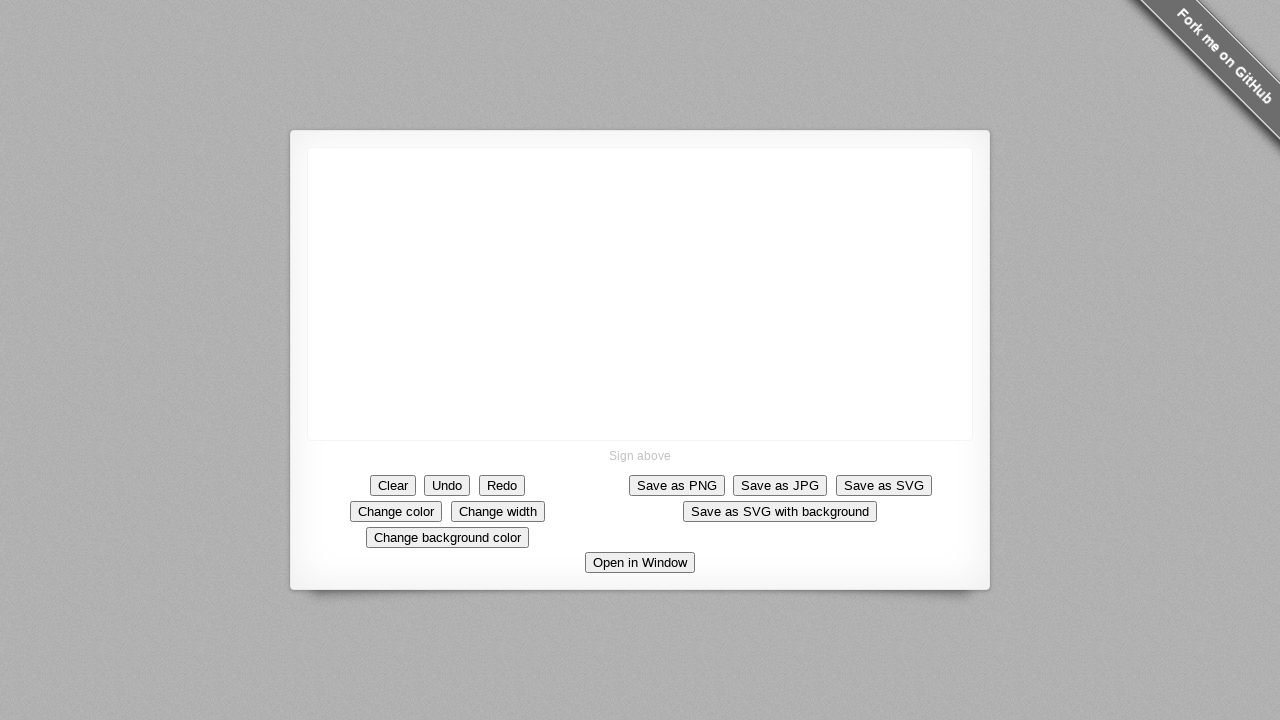

Located the signature pad canvas element
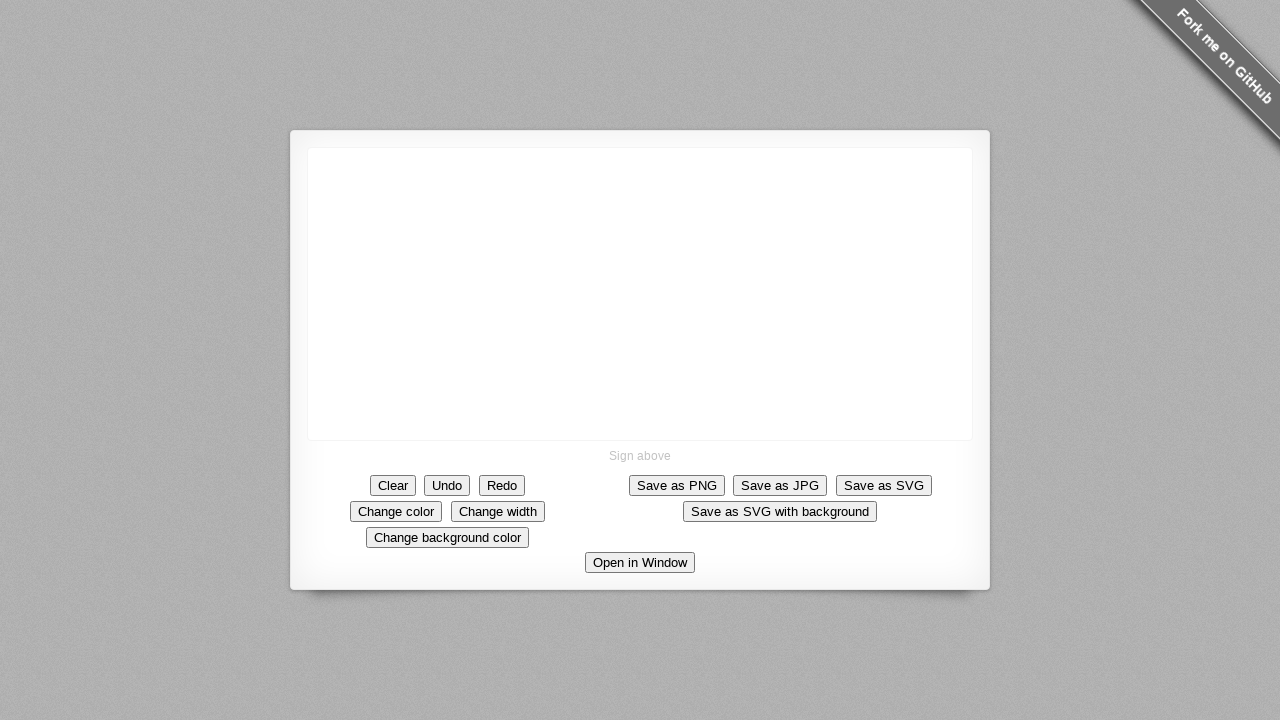

Retrieved canvas bounding box dimensions
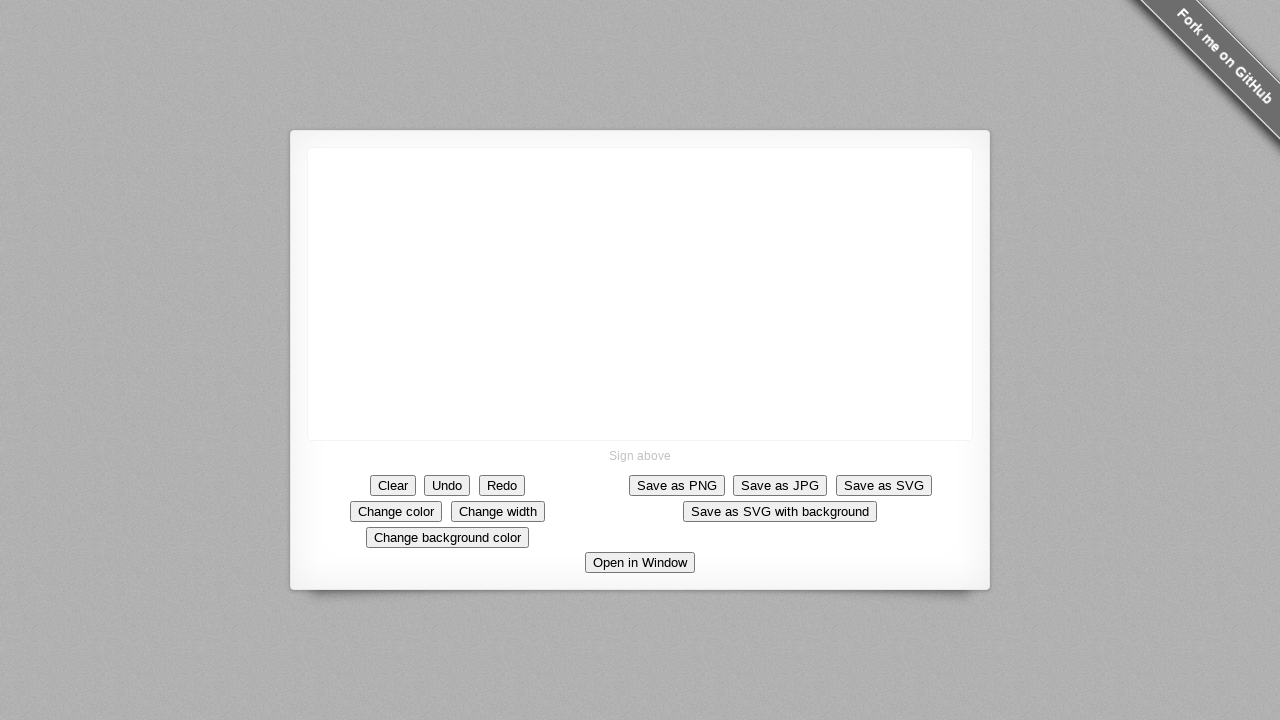

Moved mouse to center of canvas at (640, 294)
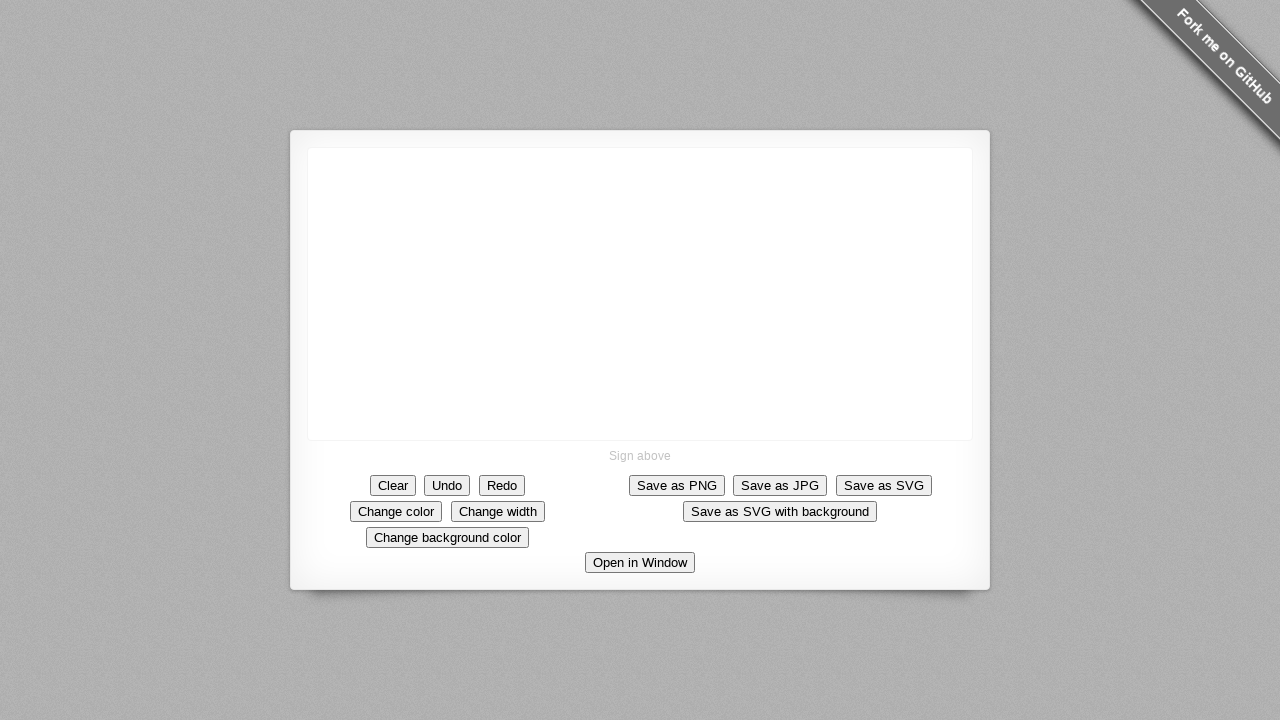

Pressed mouse button down to start drawing at (640, 294)
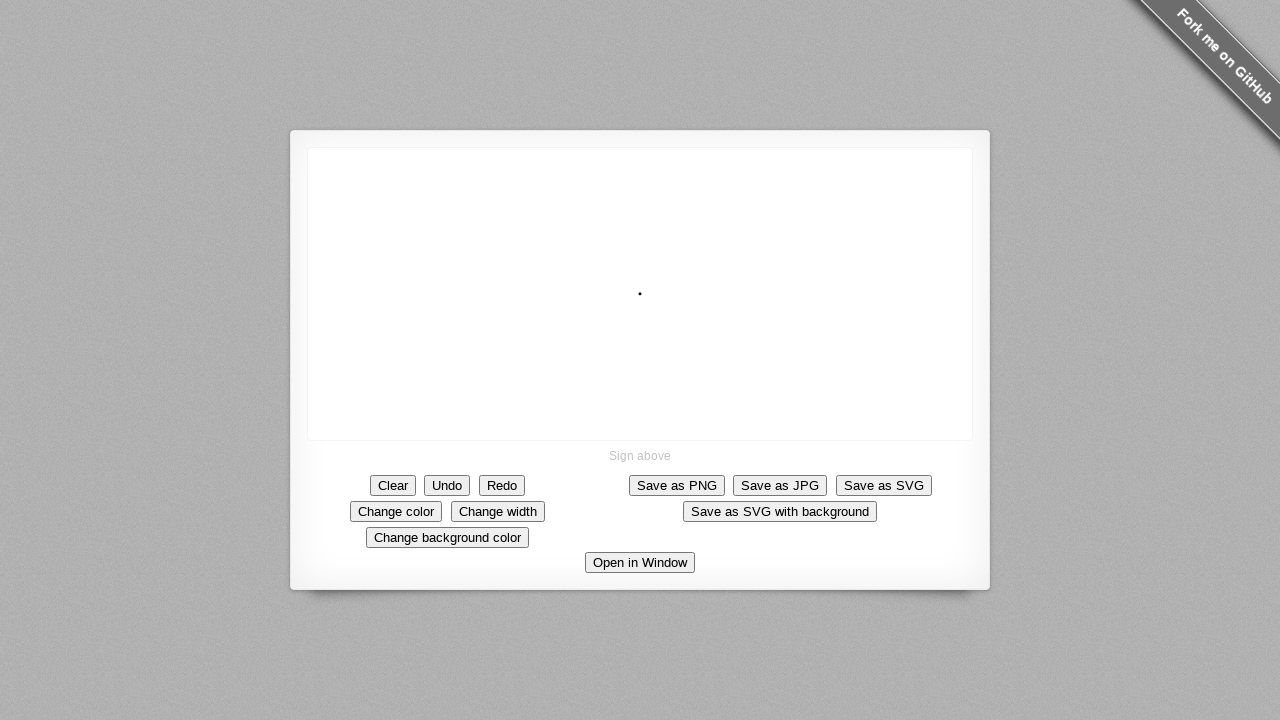

Drew diagonal line segment up-left (movement 1/10) at (635, 289)
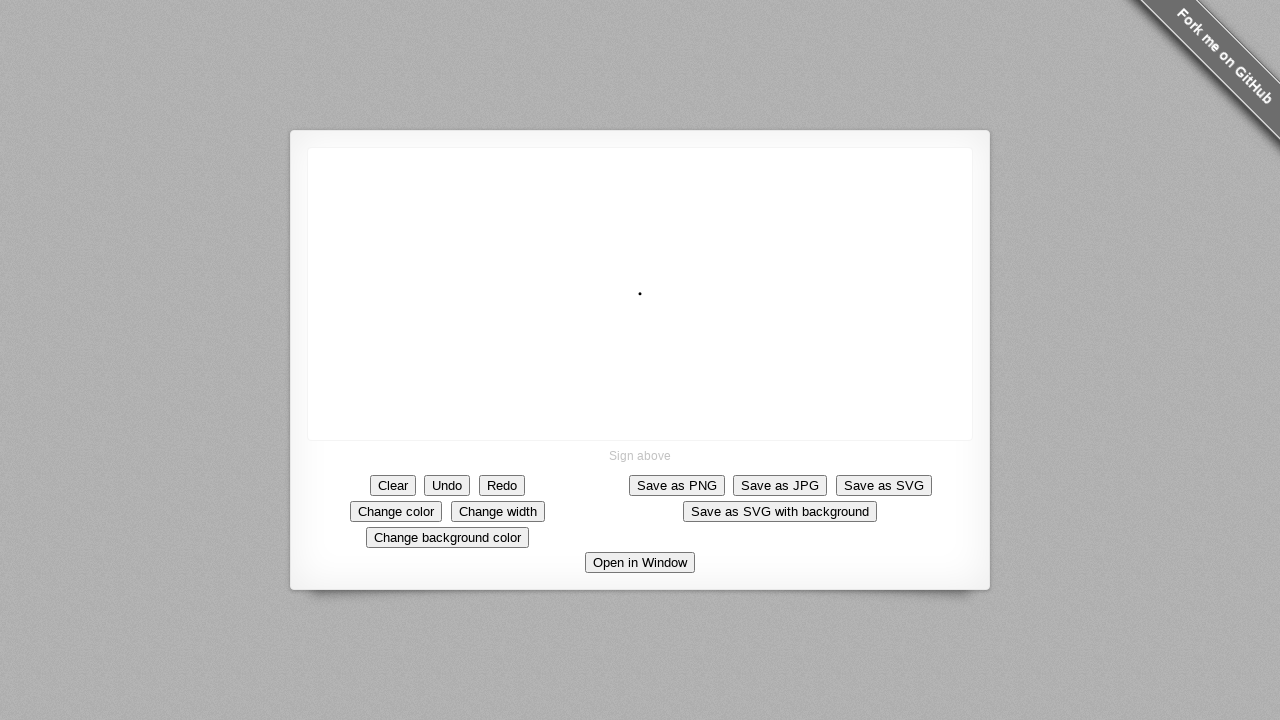

Drew diagonal line segment up-left (movement 2/10) at (630, 284)
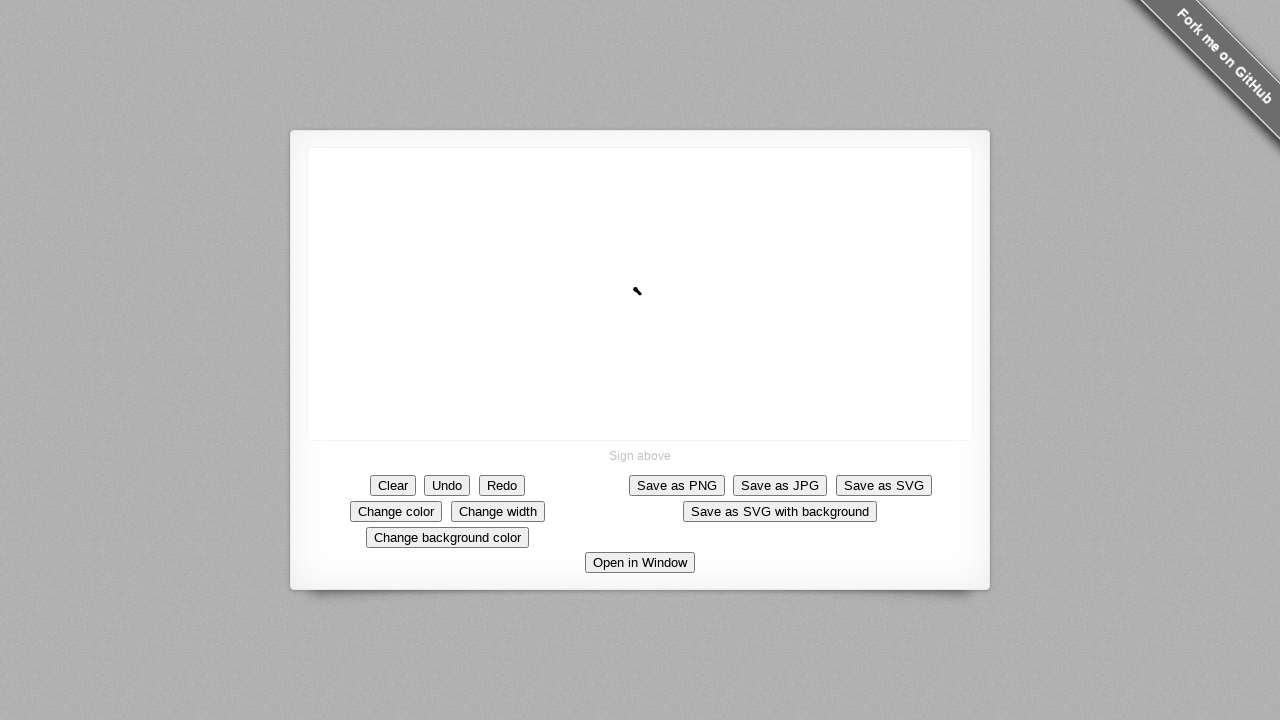

Drew diagonal line segment up-left (movement 3/10) at (625, 279)
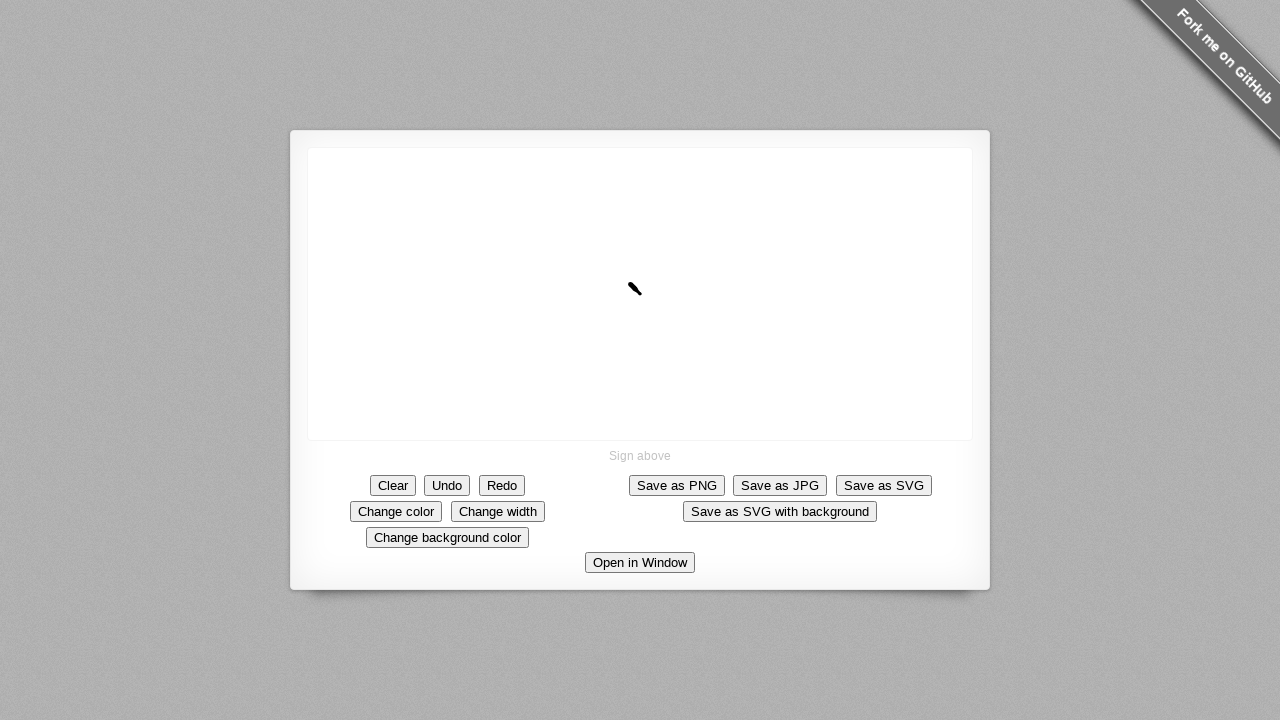

Drew diagonal line segment up-left (movement 4/10) at (620, 274)
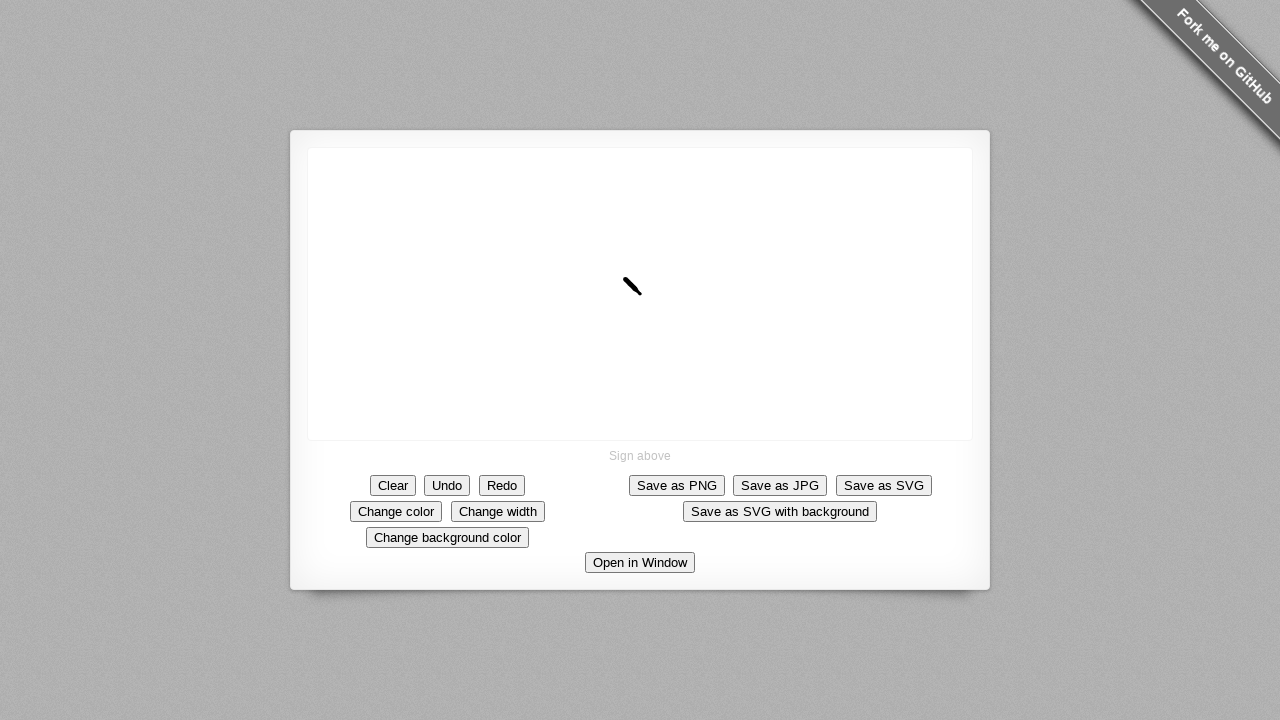

Drew diagonal line segment up-left (movement 5/10) at (615, 269)
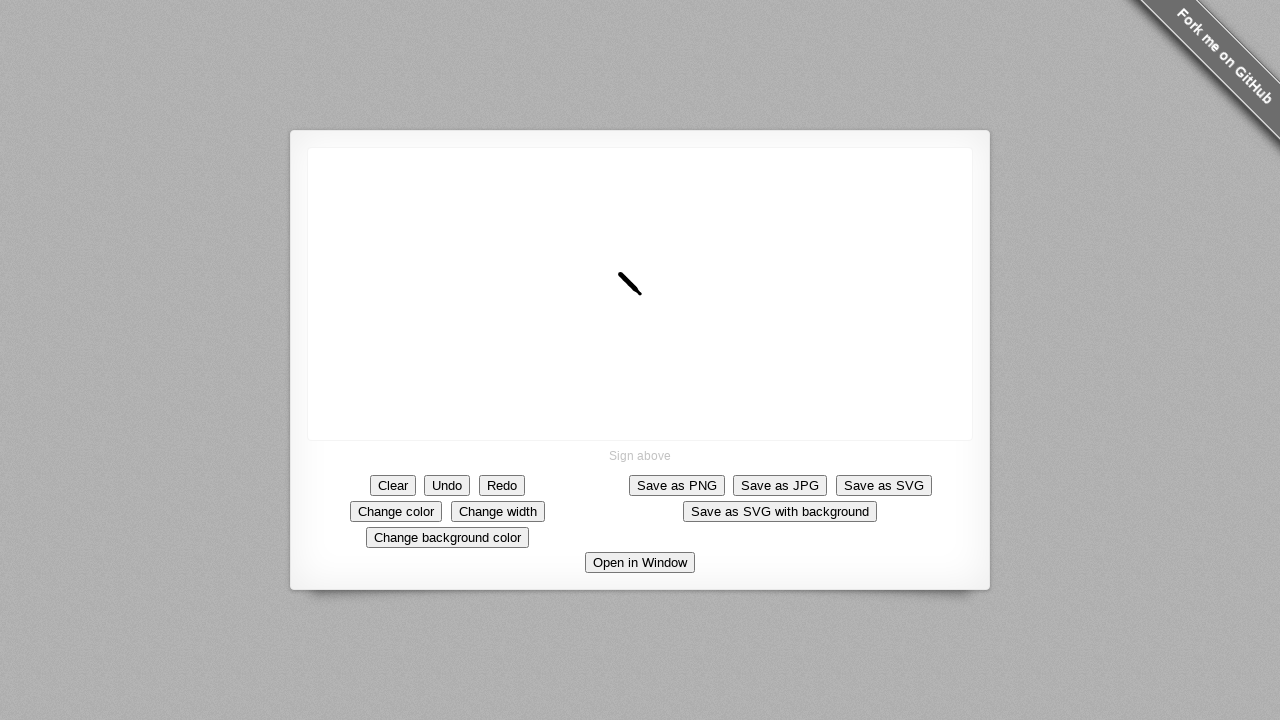

Drew diagonal line segment up-left (movement 6/10) at (610, 264)
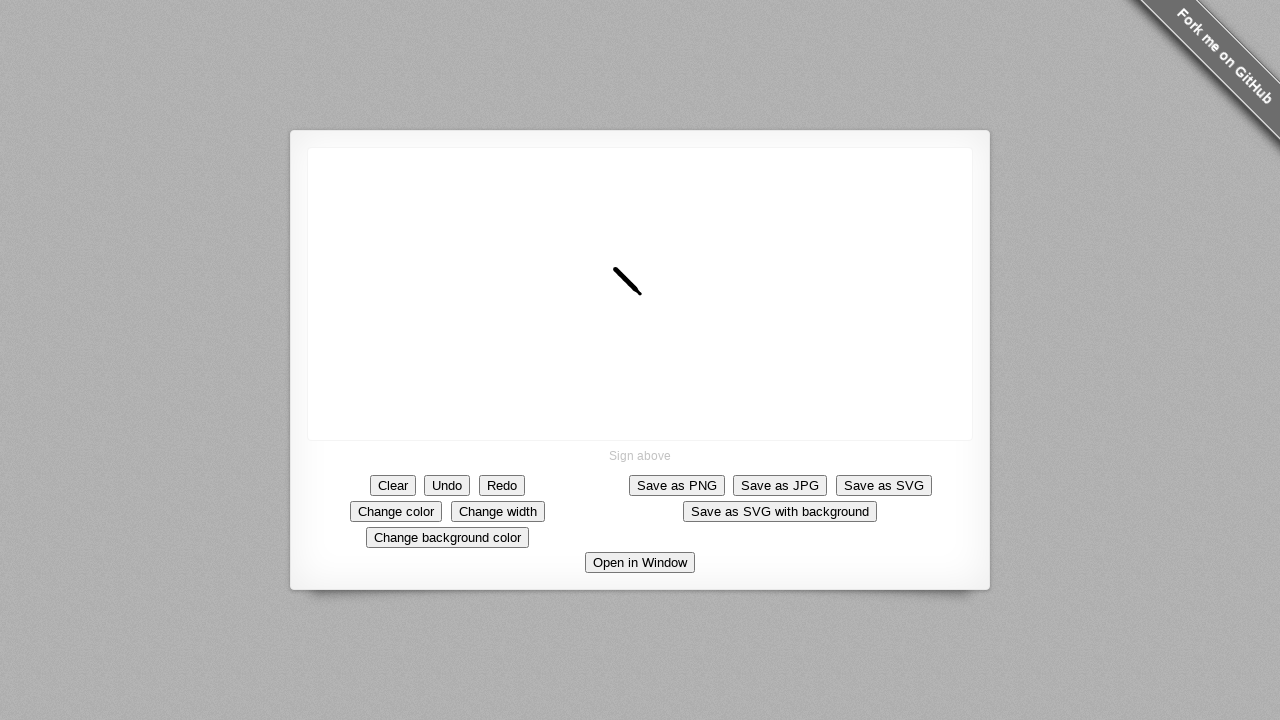

Drew diagonal line segment up-left (movement 7/10) at (605, 259)
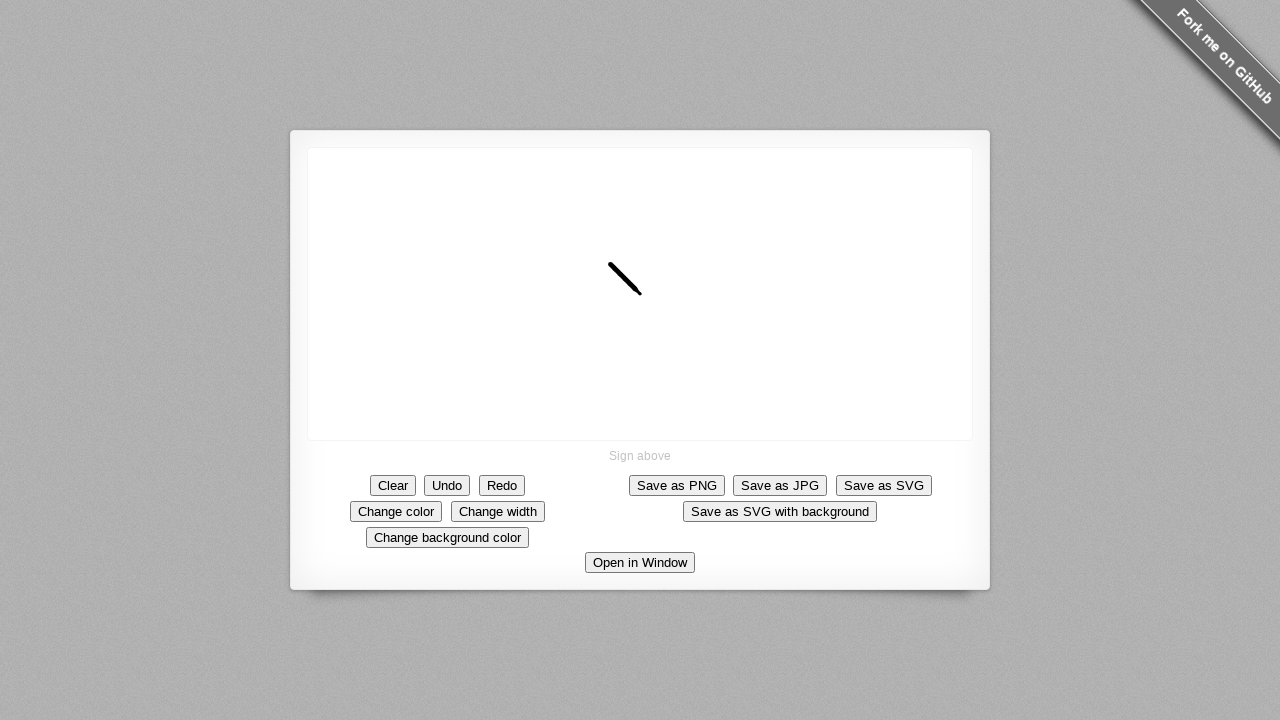

Drew diagonal line segment up-left (movement 8/10) at (600, 254)
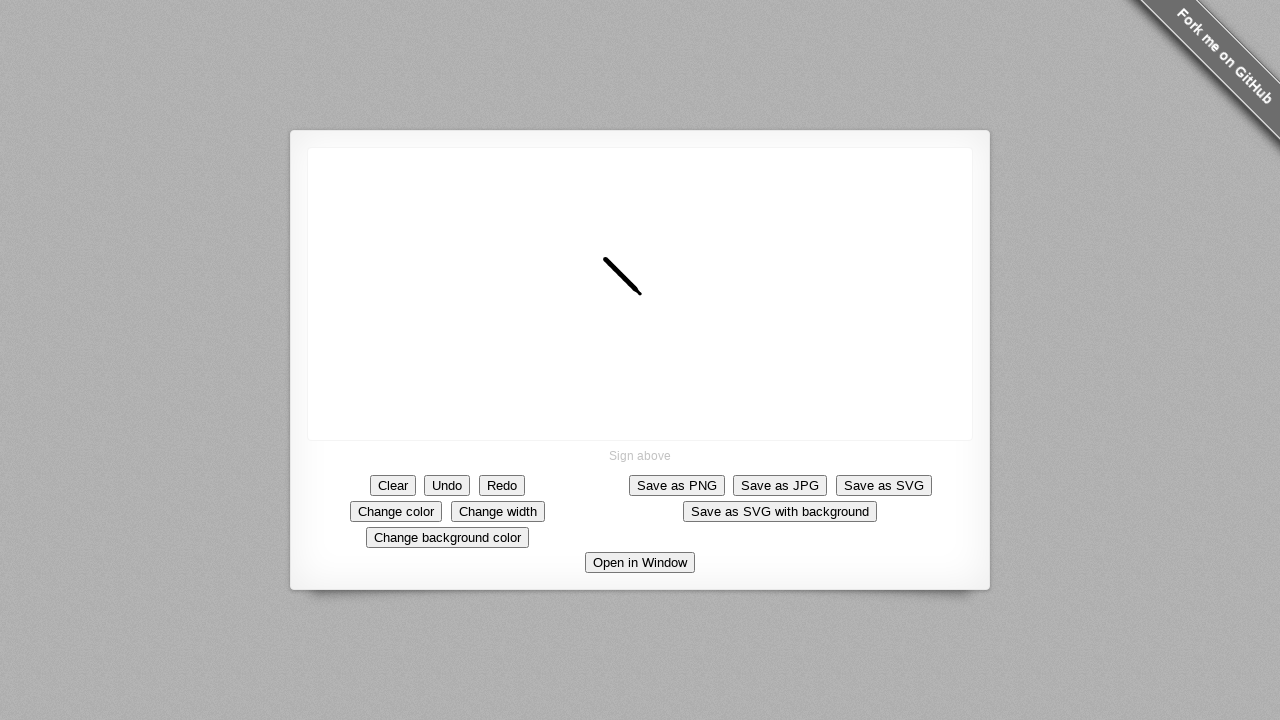

Drew diagonal line segment up-left (movement 9/10) at (595, 249)
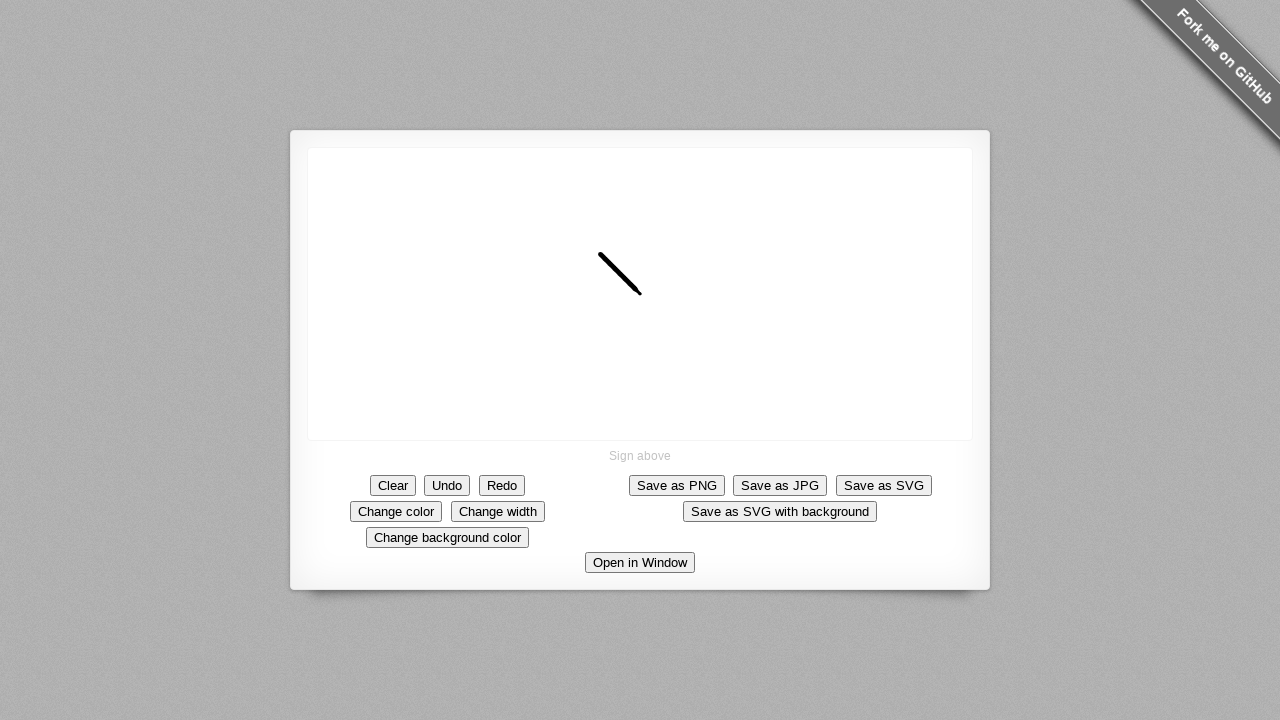

Drew diagonal line segment up-left (movement 10/10) at (590, 244)
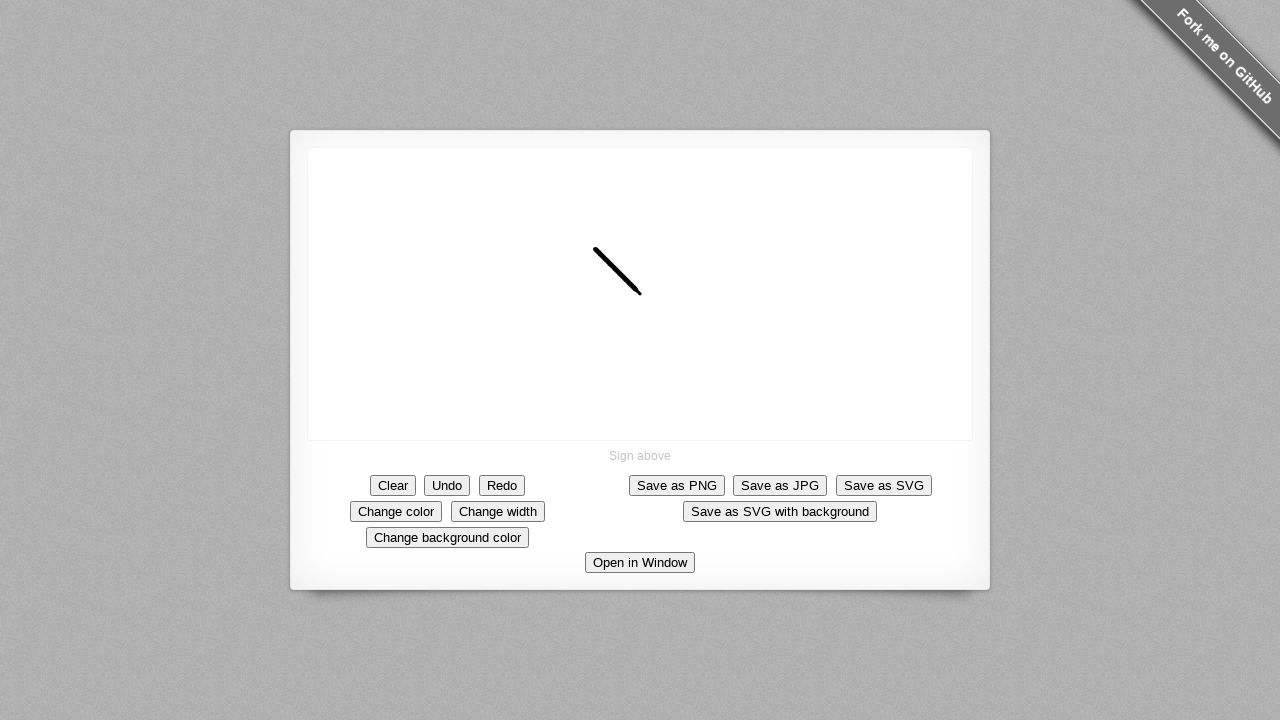

Drew vertical line segment downward (movement 1/10) at (590, 249)
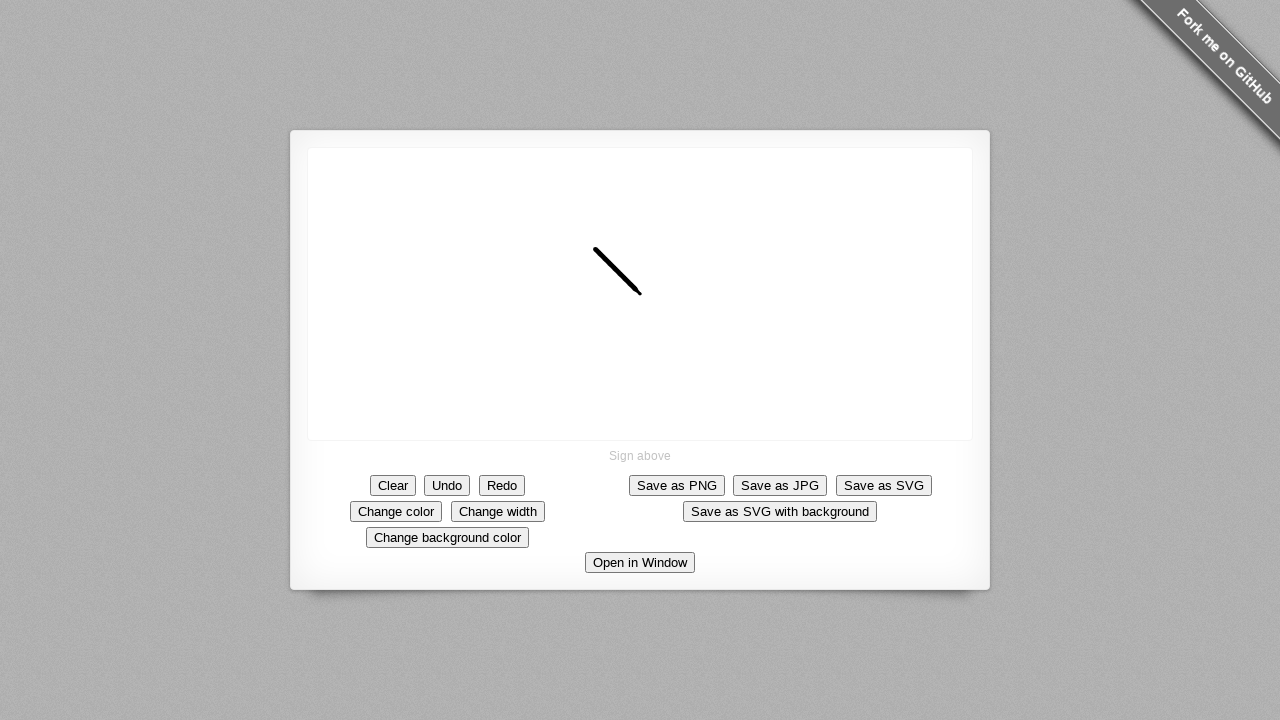

Drew vertical line segment downward (movement 2/10) at (590, 254)
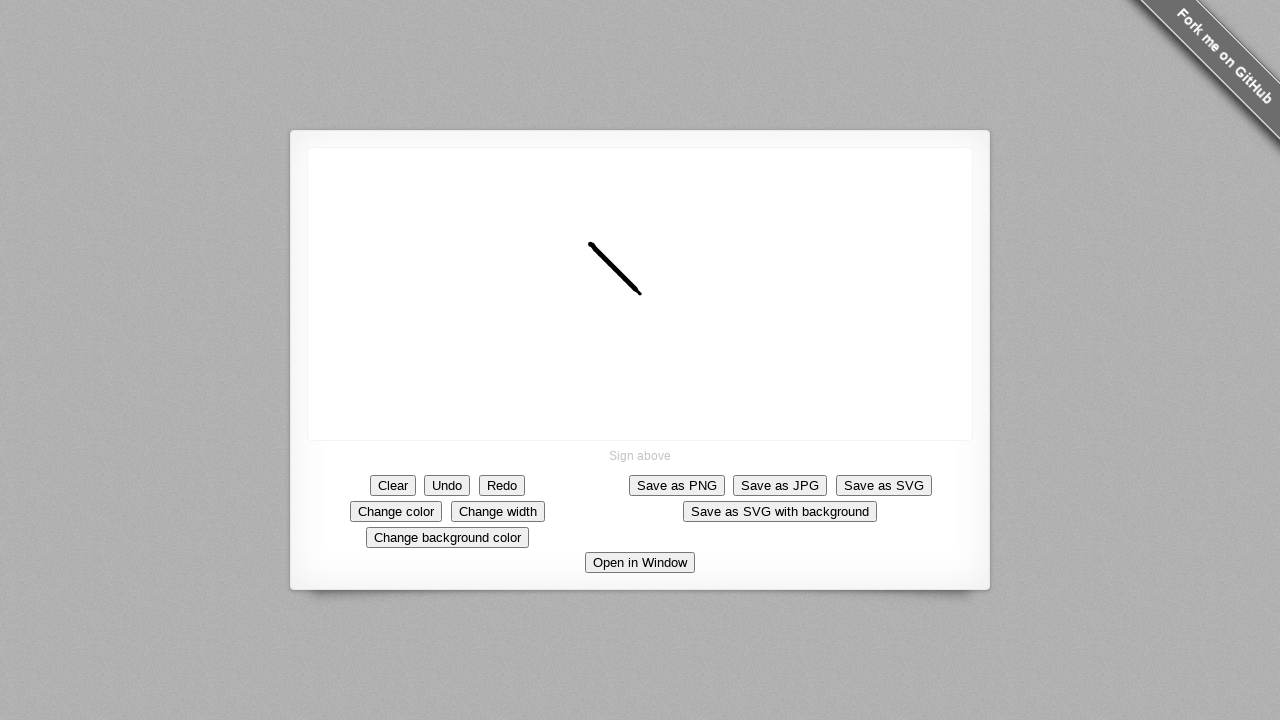

Drew vertical line segment downward (movement 3/10) at (590, 259)
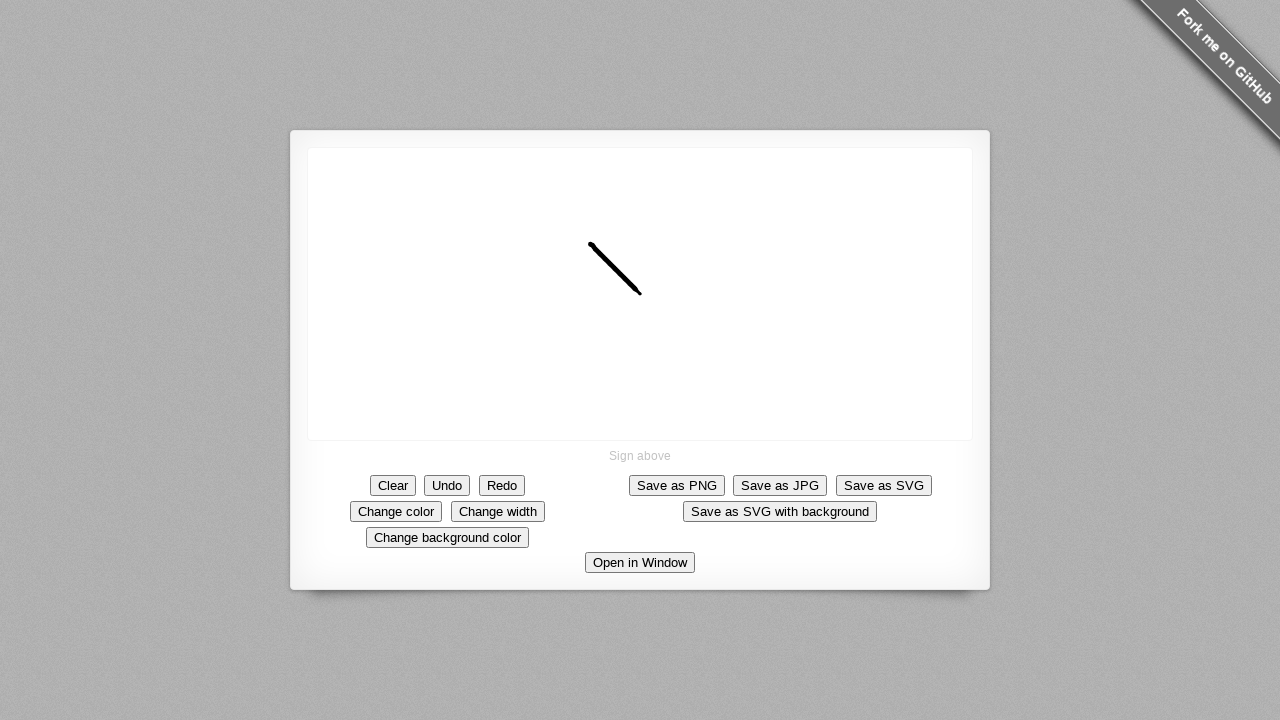

Drew vertical line segment downward (movement 4/10) at (590, 264)
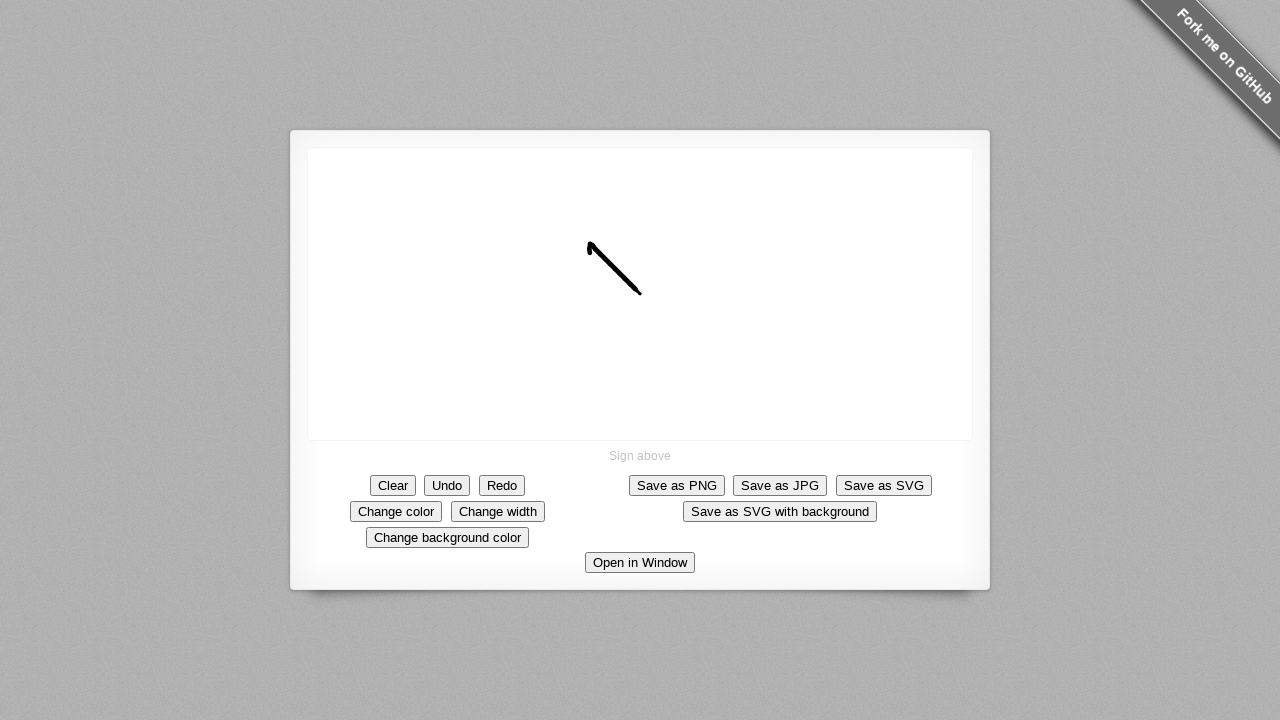

Drew vertical line segment downward (movement 5/10) at (590, 269)
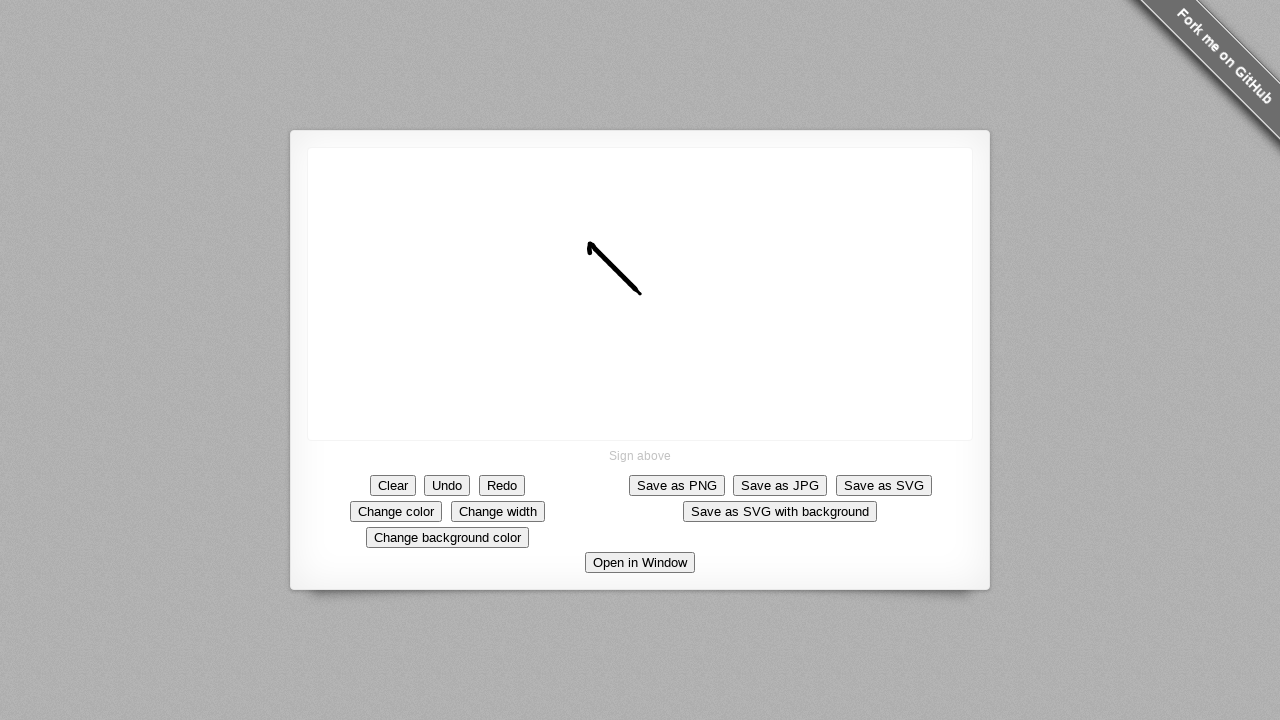

Drew vertical line segment downward (movement 6/10) at (590, 274)
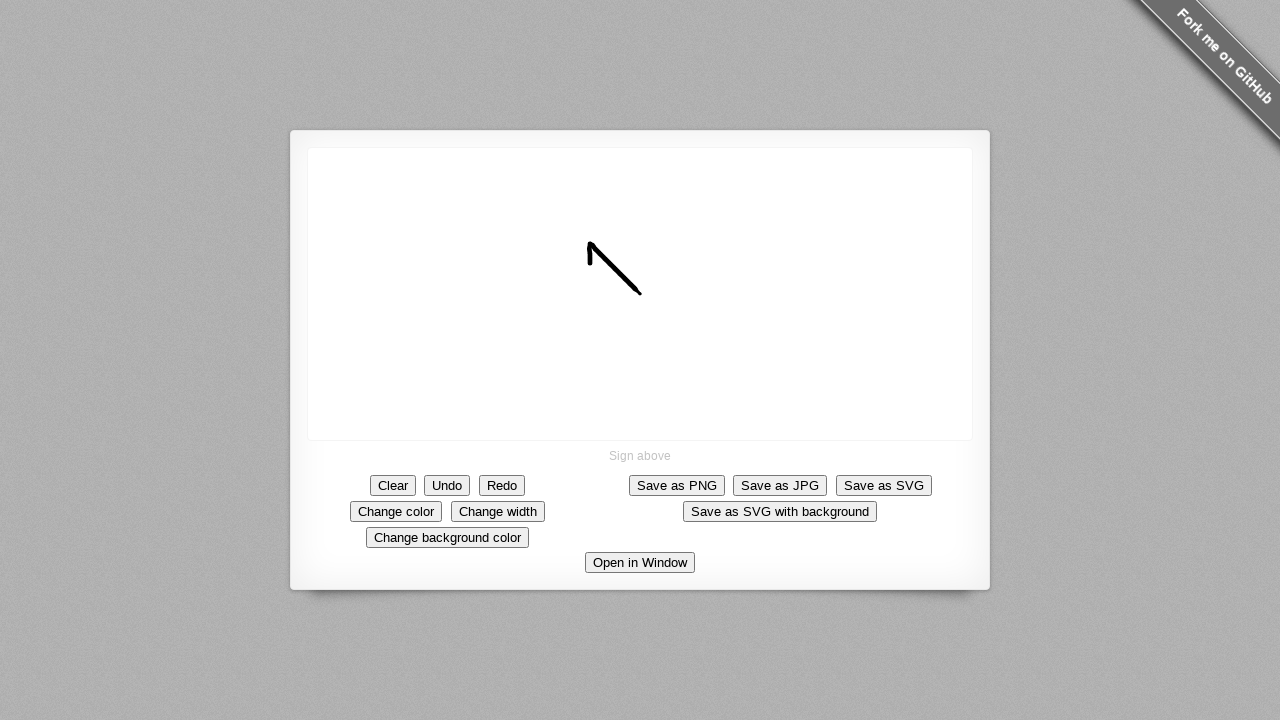

Drew vertical line segment downward (movement 7/10) at (590, 279)
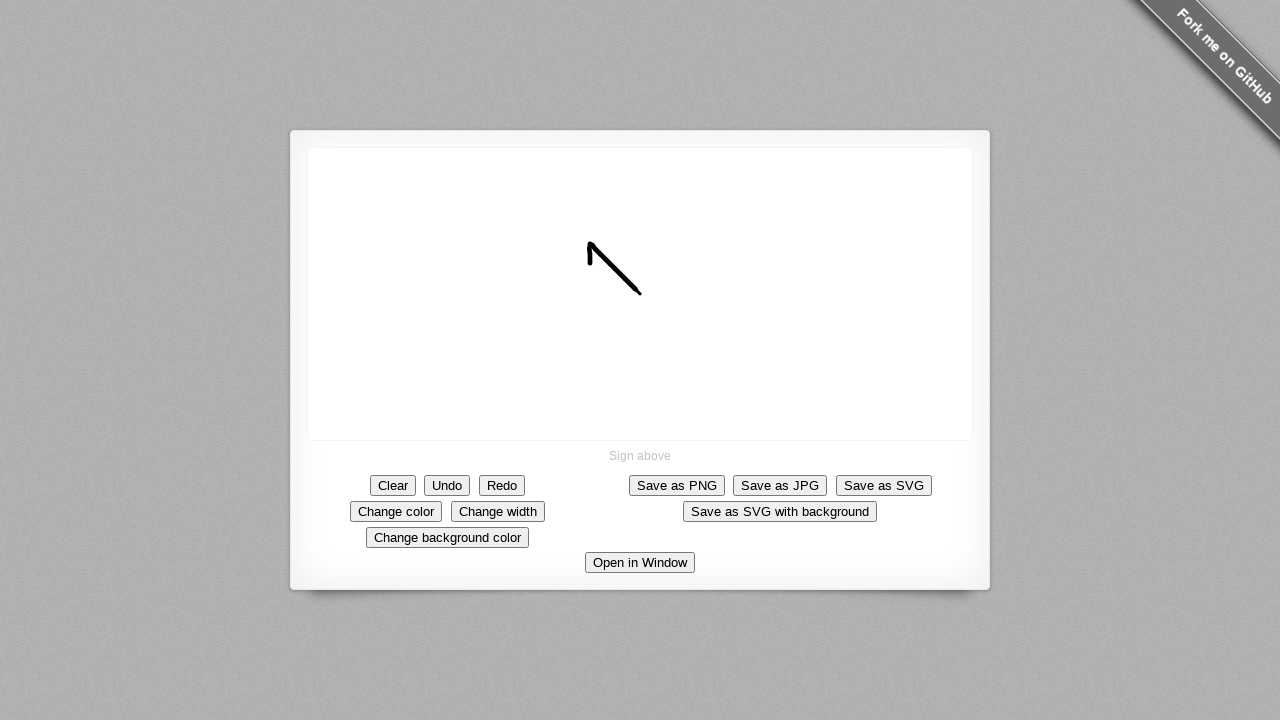

Drew vertical line segment downward (movement 8/10) at (590, 284)
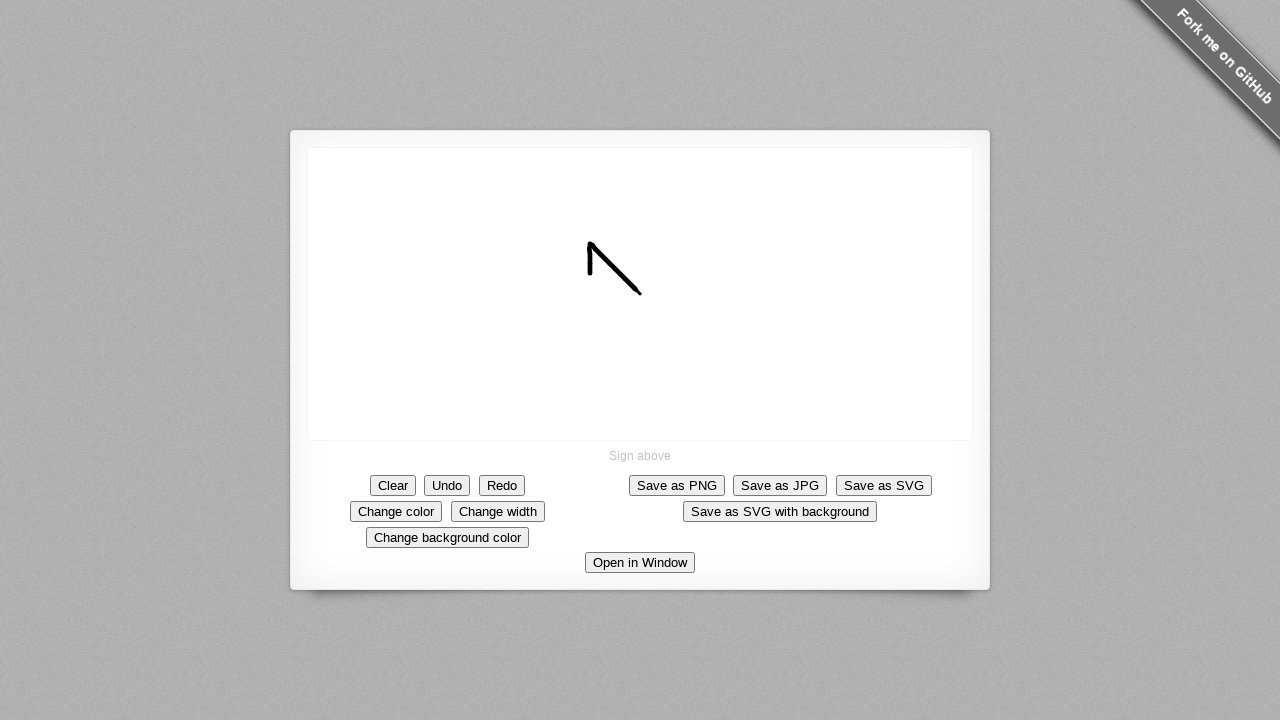

Drew vertical line segment downward (movement 9/10) at (590, 289)
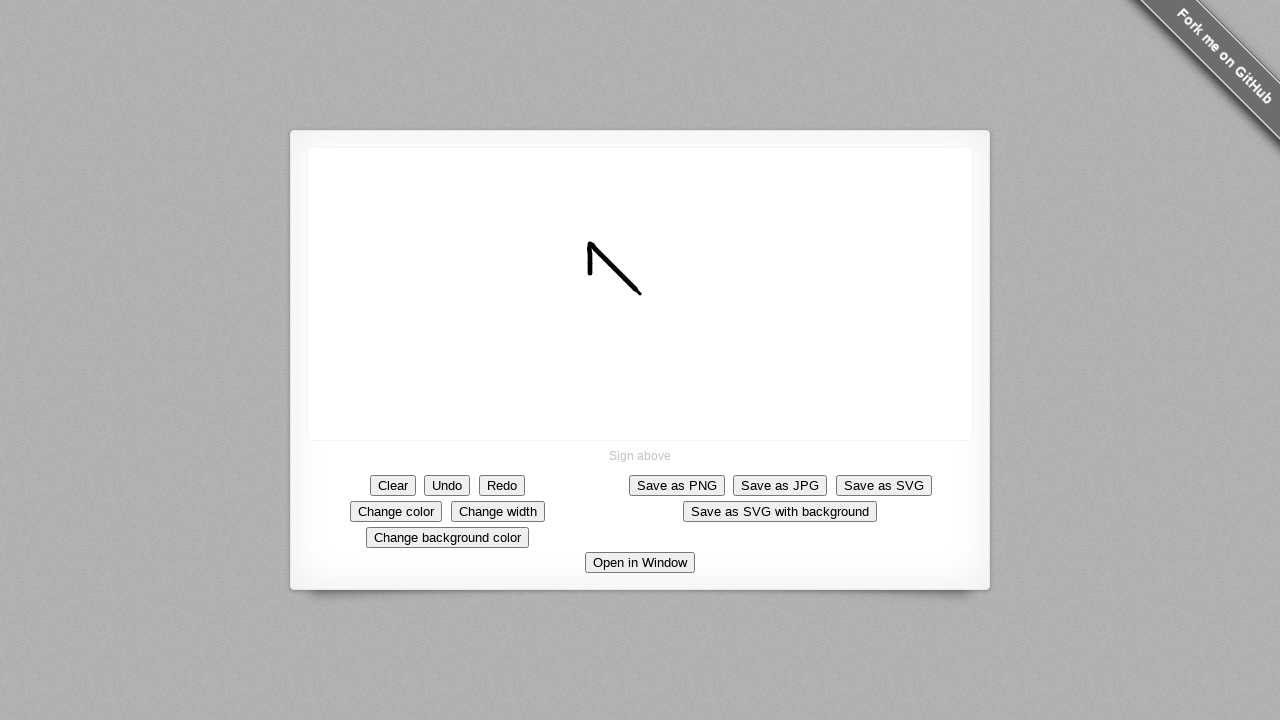

Drew vertical line segment downward (movement 10/10) at (590, 294)
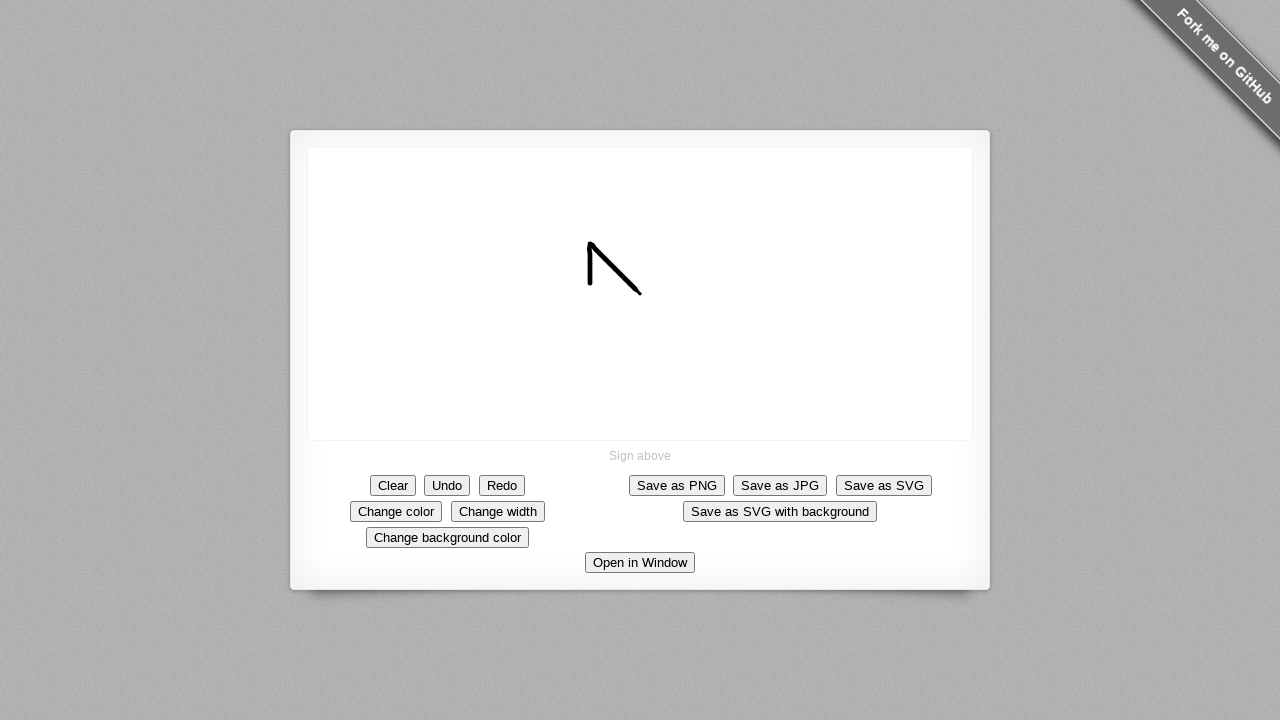

Drew horizontal line segment rightward (movement 1/10) at (595, 294)
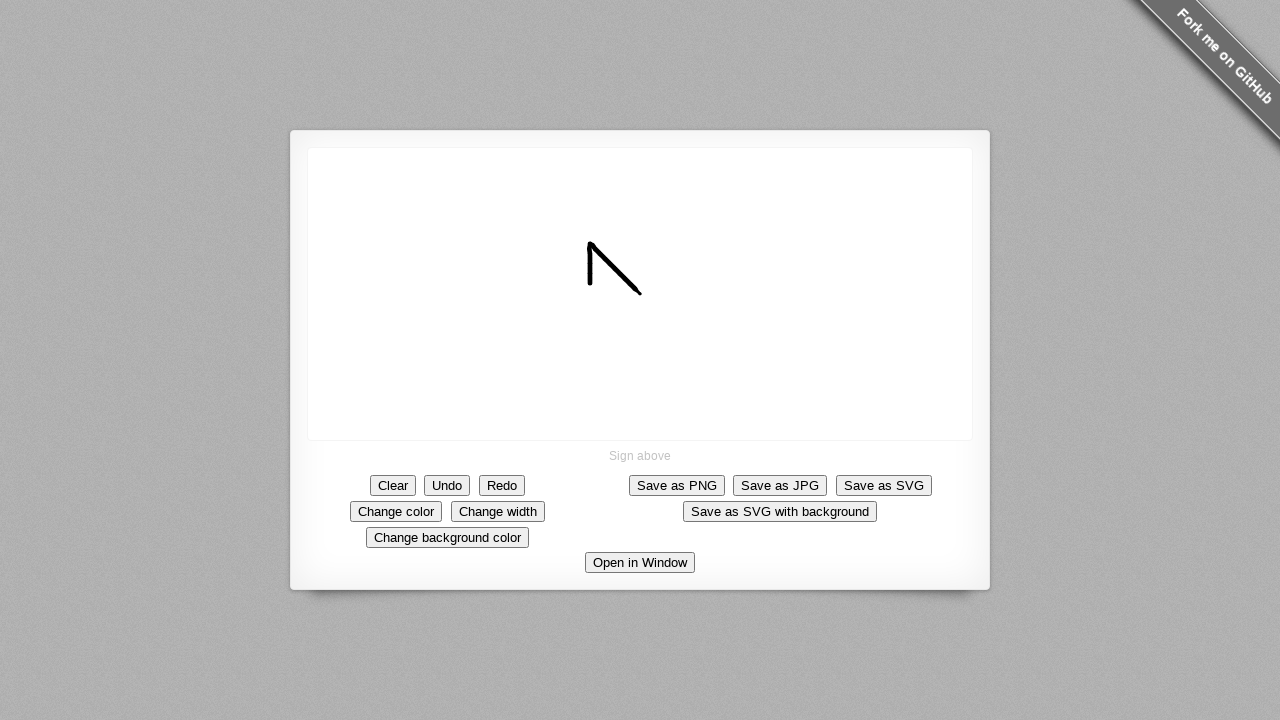

Drew horizontal line segment rightward (movement 2/10) at (600, 294)
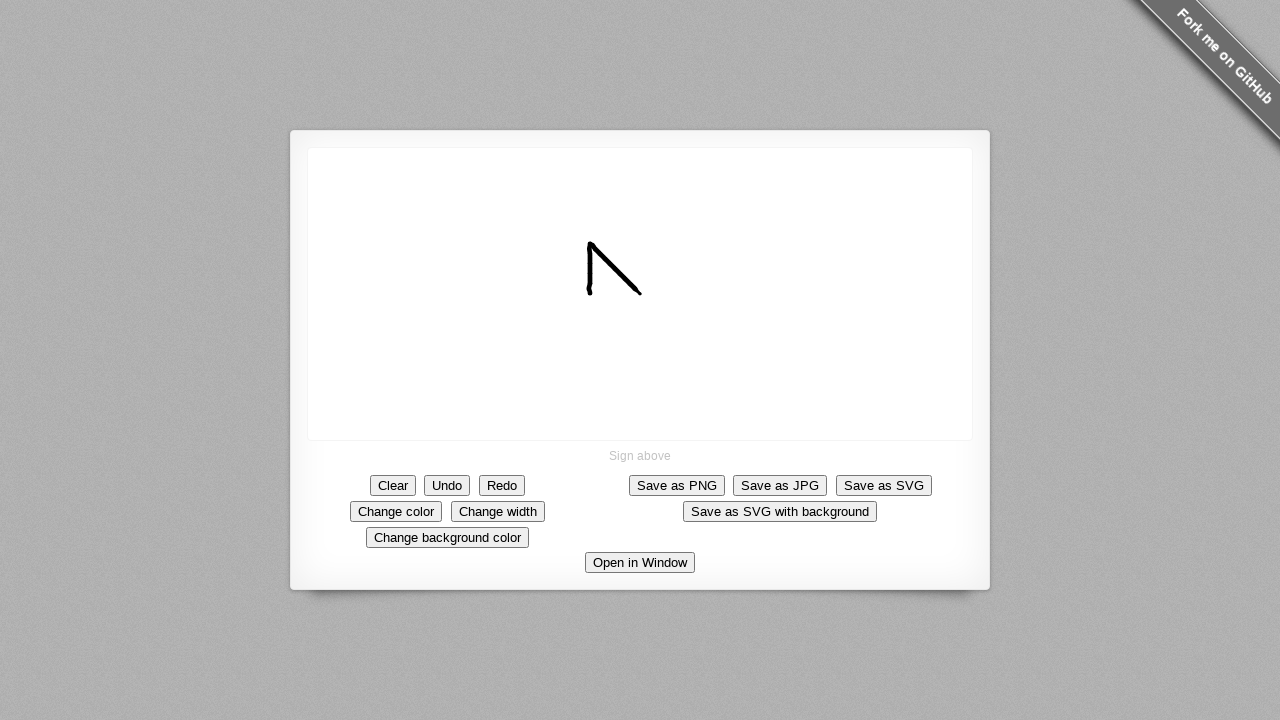

Drew horizontal line segment rightward (movement 3/10) at (605, 294)
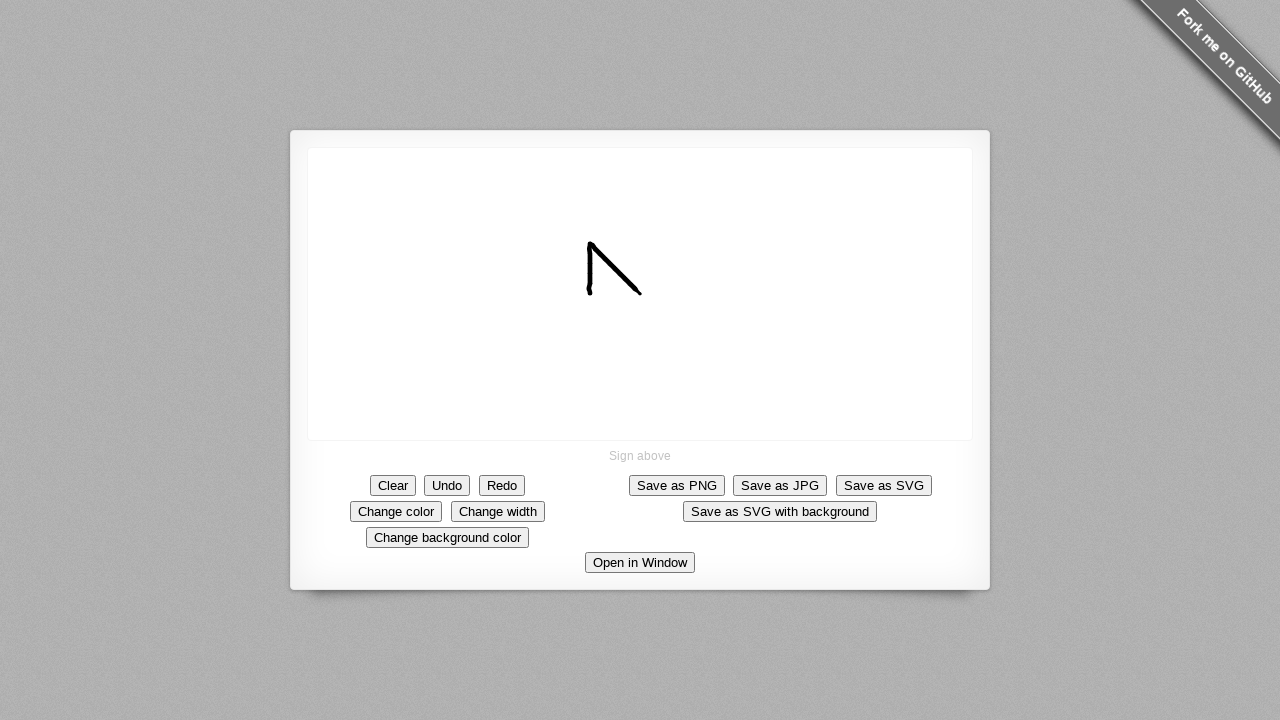

Drew horizontal line segment rightward (movement 4/10) at (610, 294)
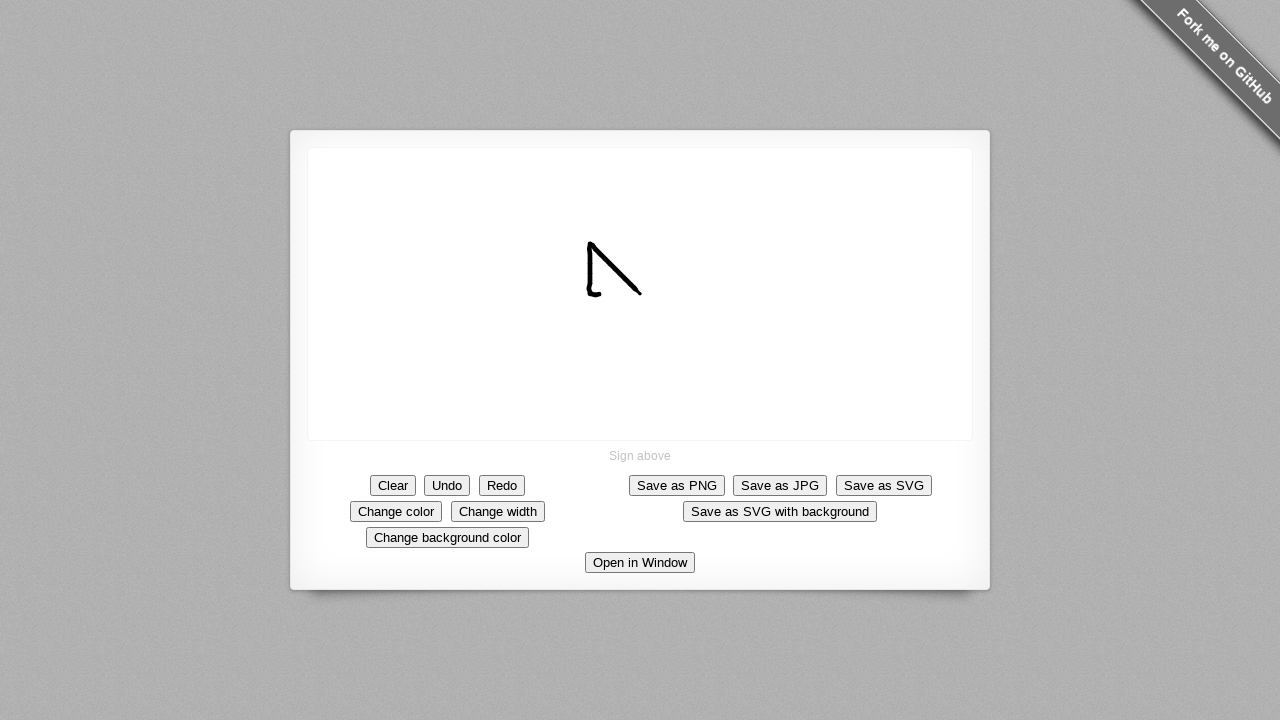

Drew horizontal line segment rightward (movement 5/10) at (615, 294)
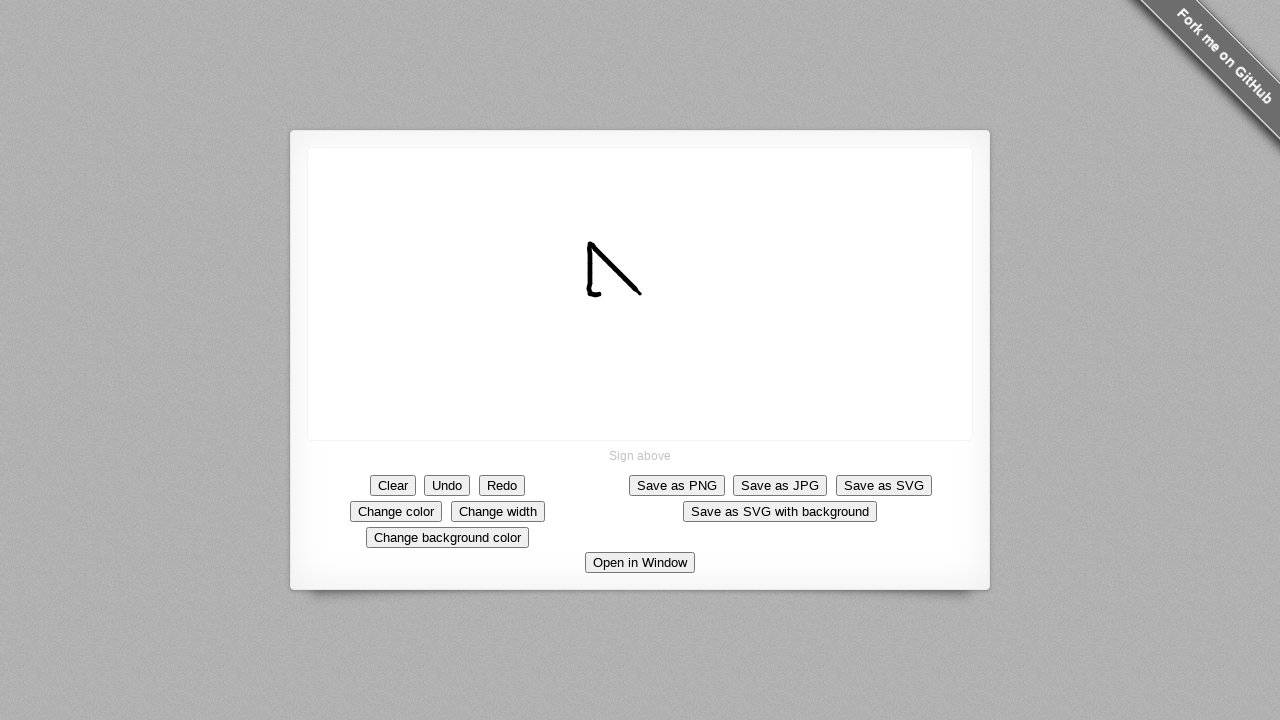

Drew horizontal line segment rightward (movement 6/10) at (620, 294)
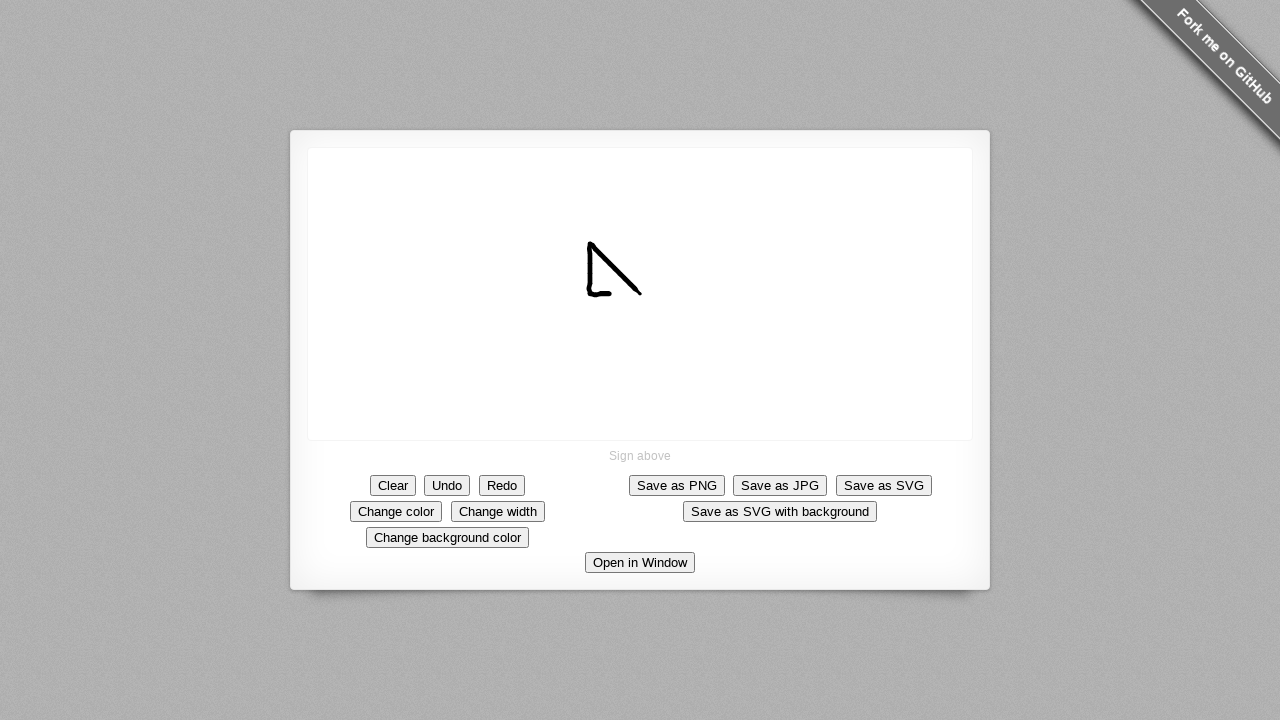

Drew horizontal line segment rightward (movement 7/10) at (625, 294)
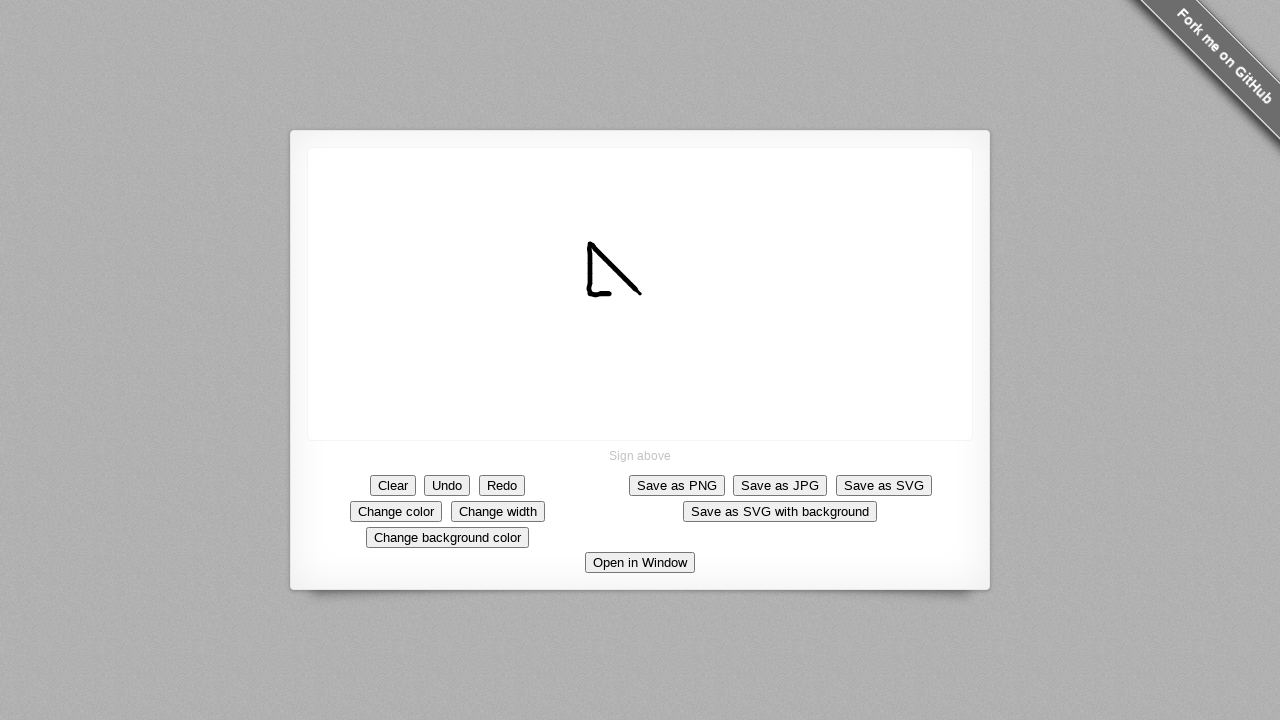

Drew horizontal line segment rightward (movement 8/10) at (630, 294)
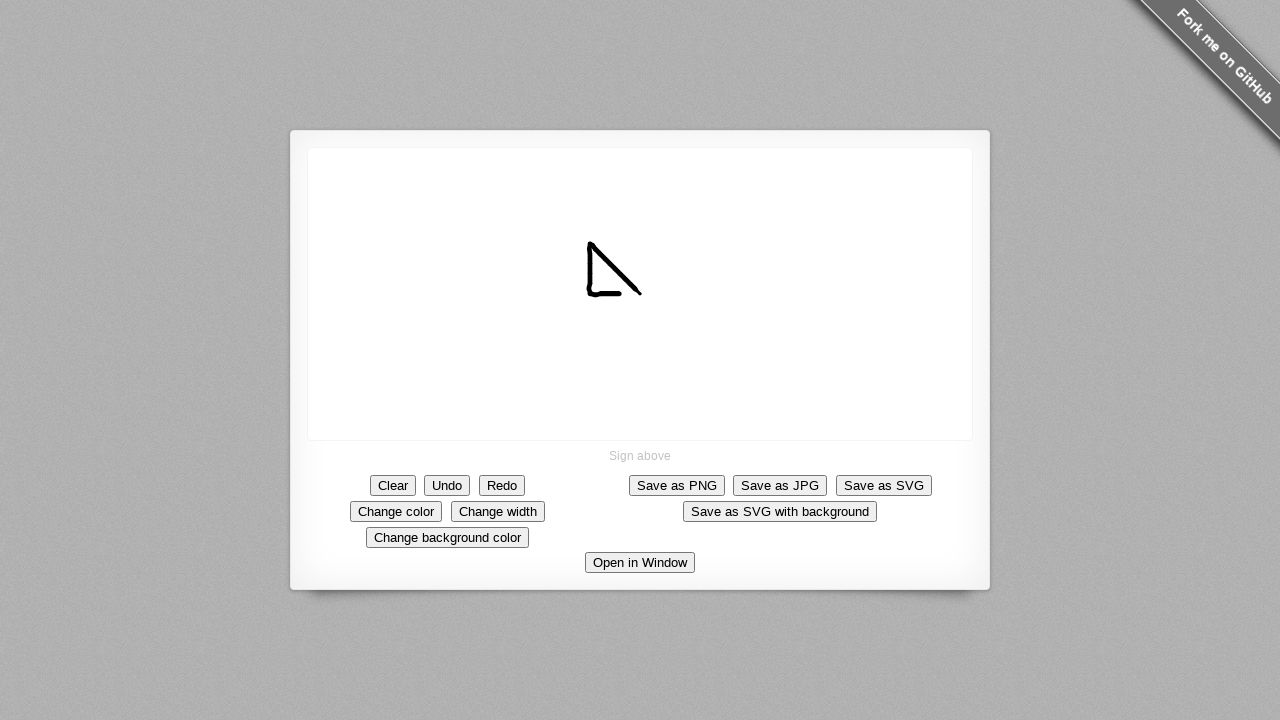

Drew horizontal line segment rightward (movement 9/10) at (635, 294)
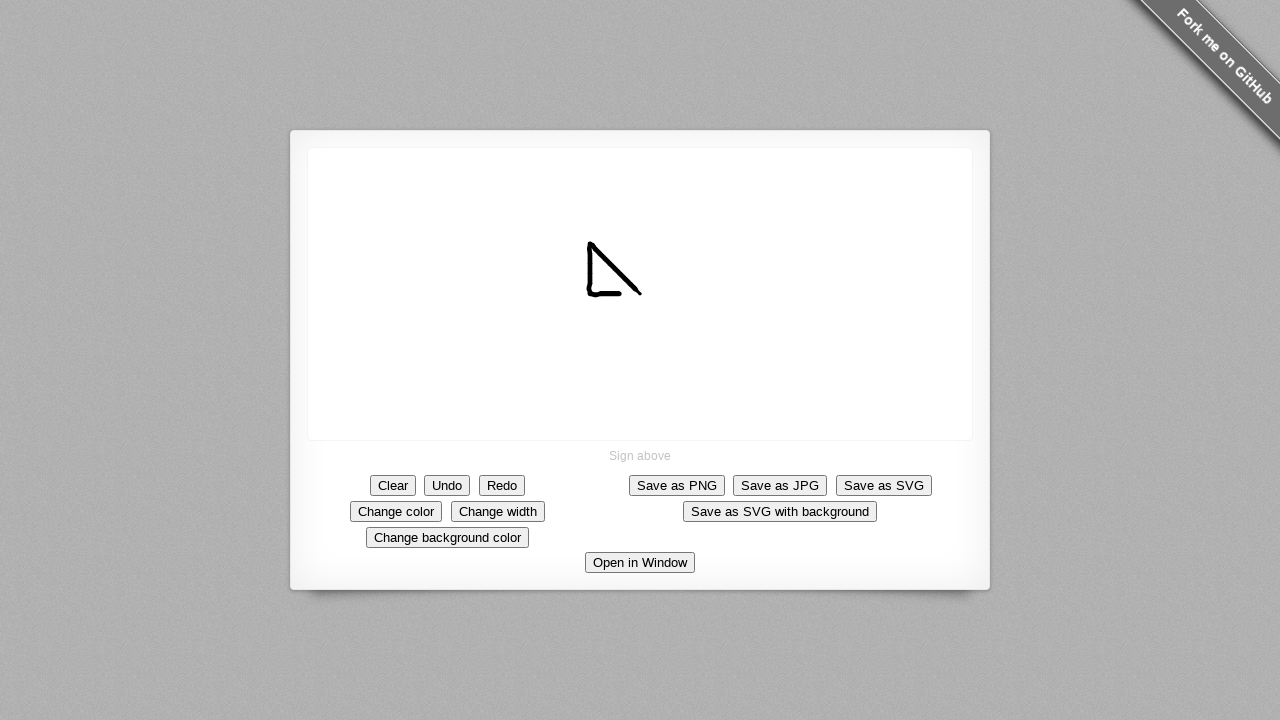

Drew horizontal line segment rightward (movement 10/10) at (640, 294)
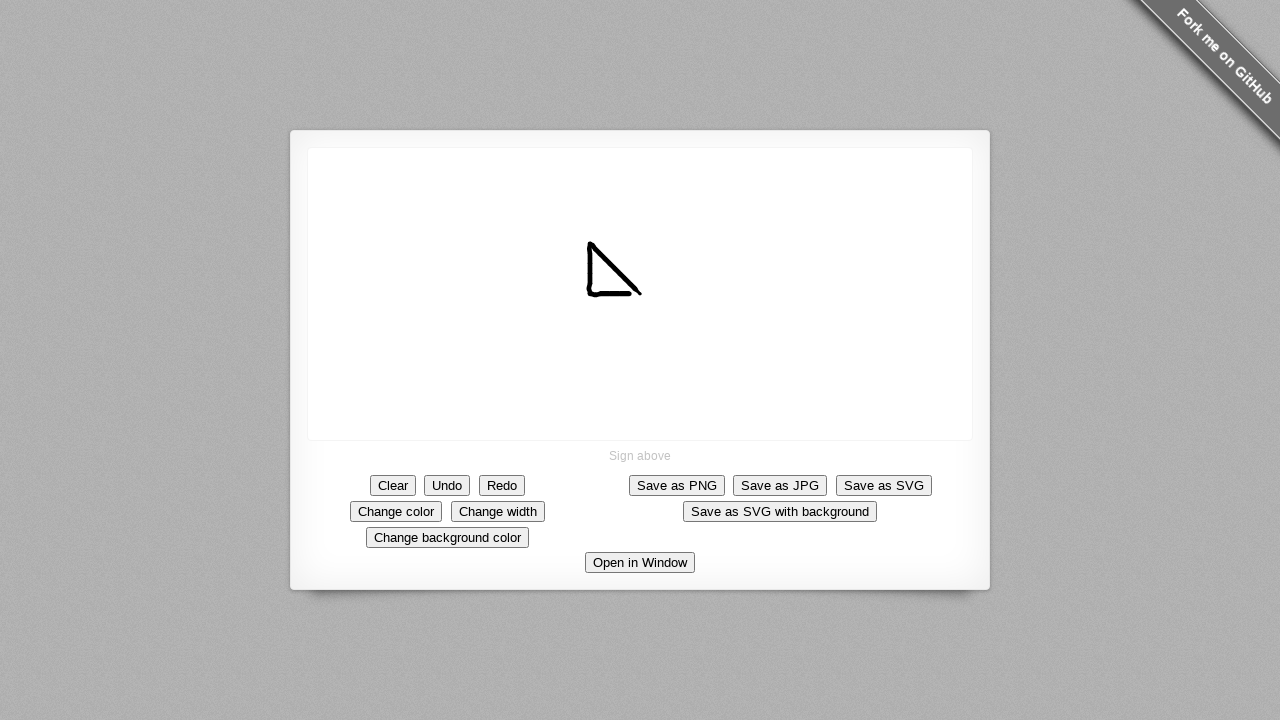

Released mouse button to complete drawing the shape at (640, 294)
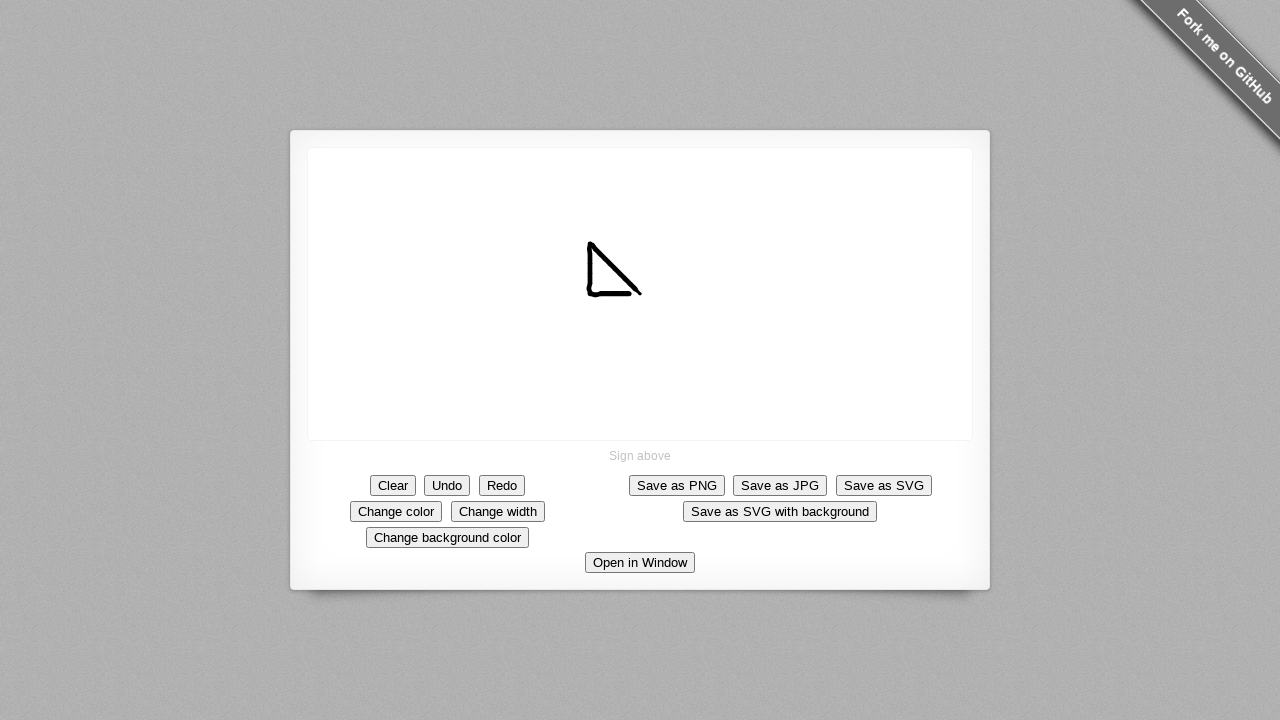

Clicked the Clear button to reset the canvas at (393, 485) on xpath=//*[text()='Clear']
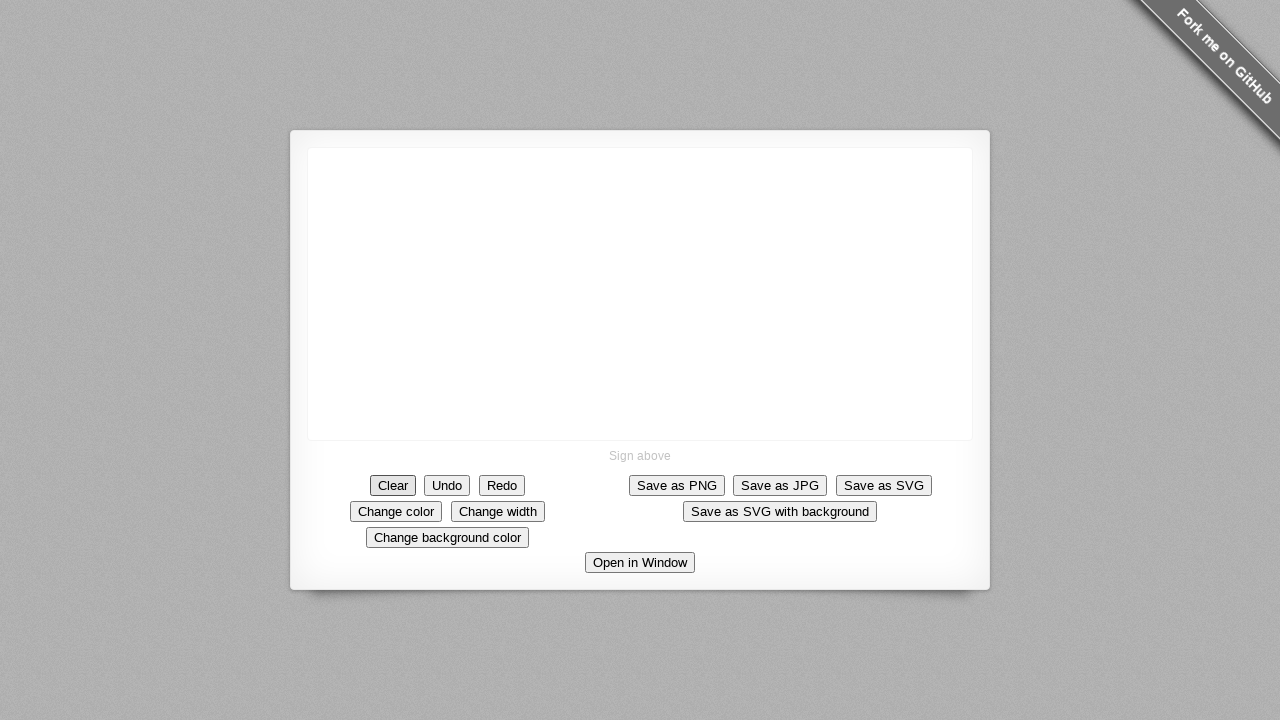

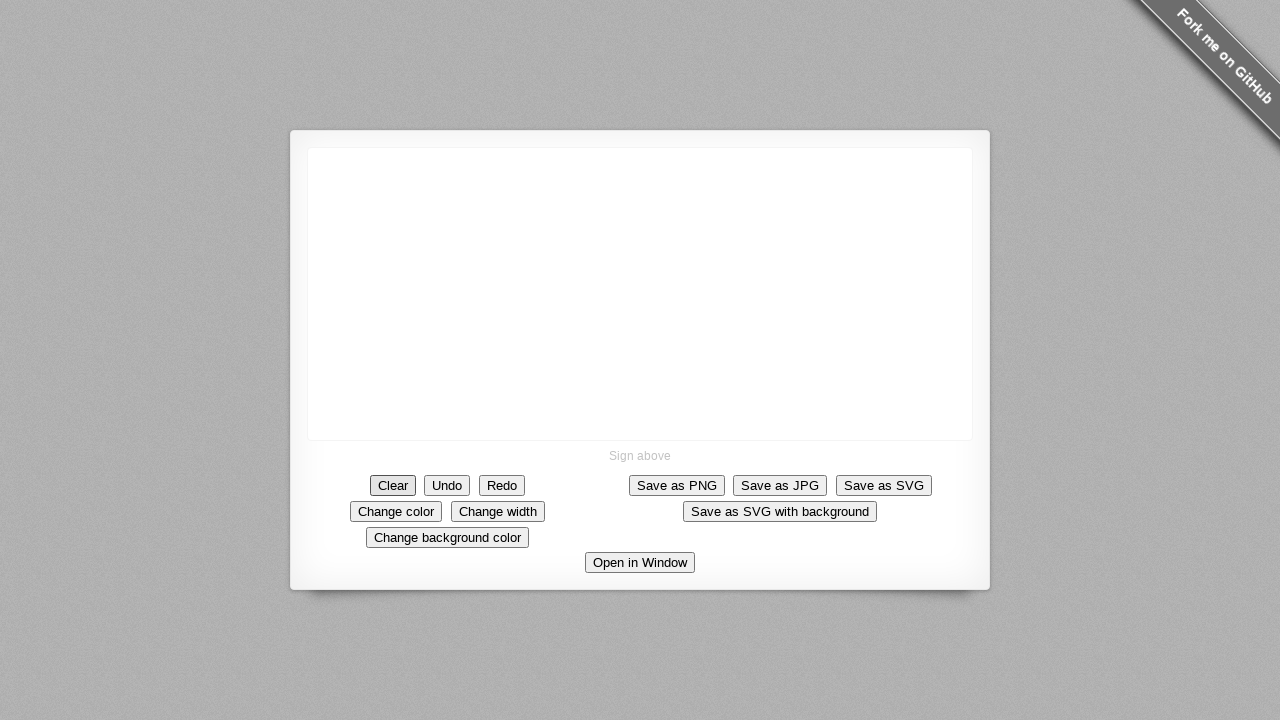